Navigates to microacademy.net and retrieves the page's scroll height using JavaScript execution

Starting URL: https://microacademy.net/

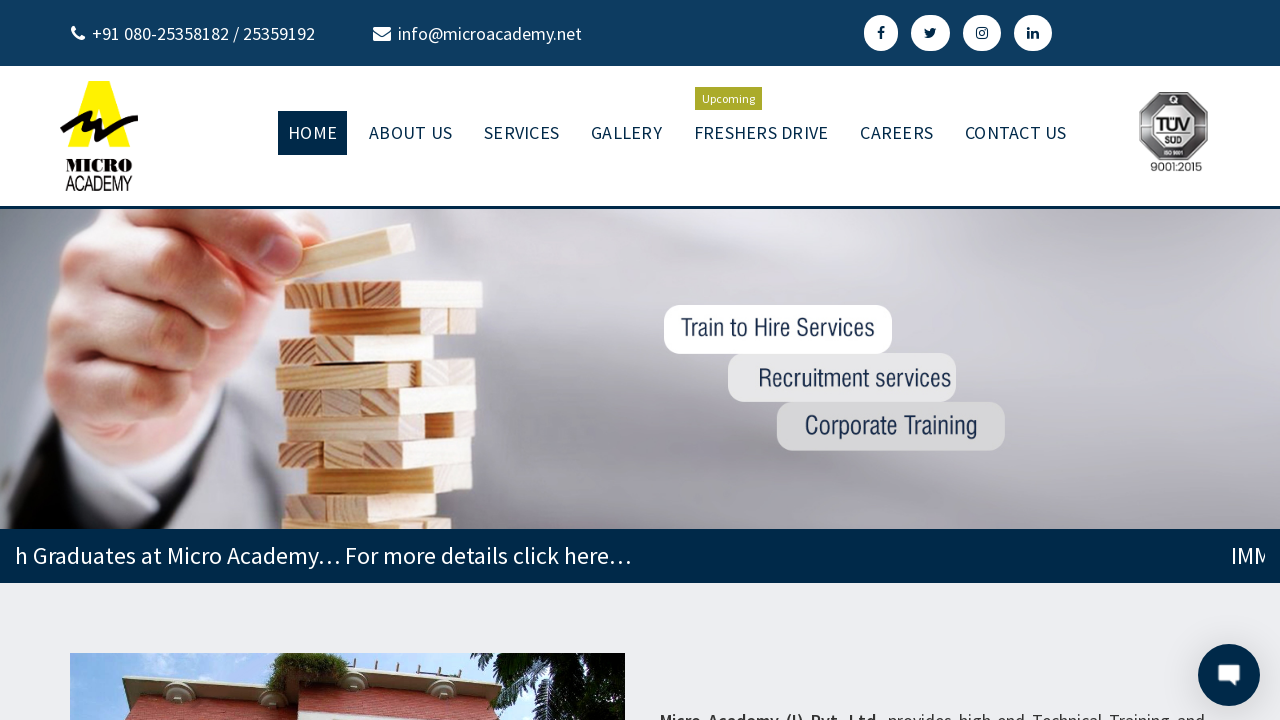

Retrieved page scroll height using JavaScript: document.body.scrollHeight
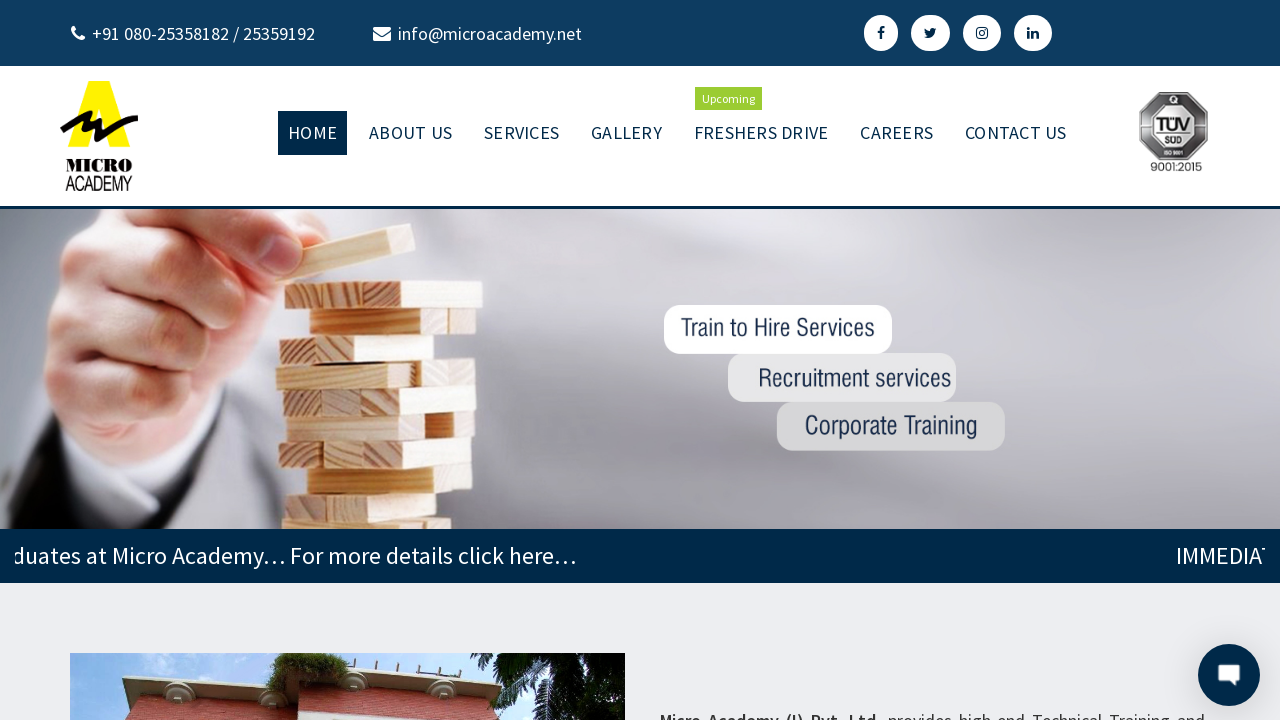

Verified page has loaded with positive scroll height: 2610px
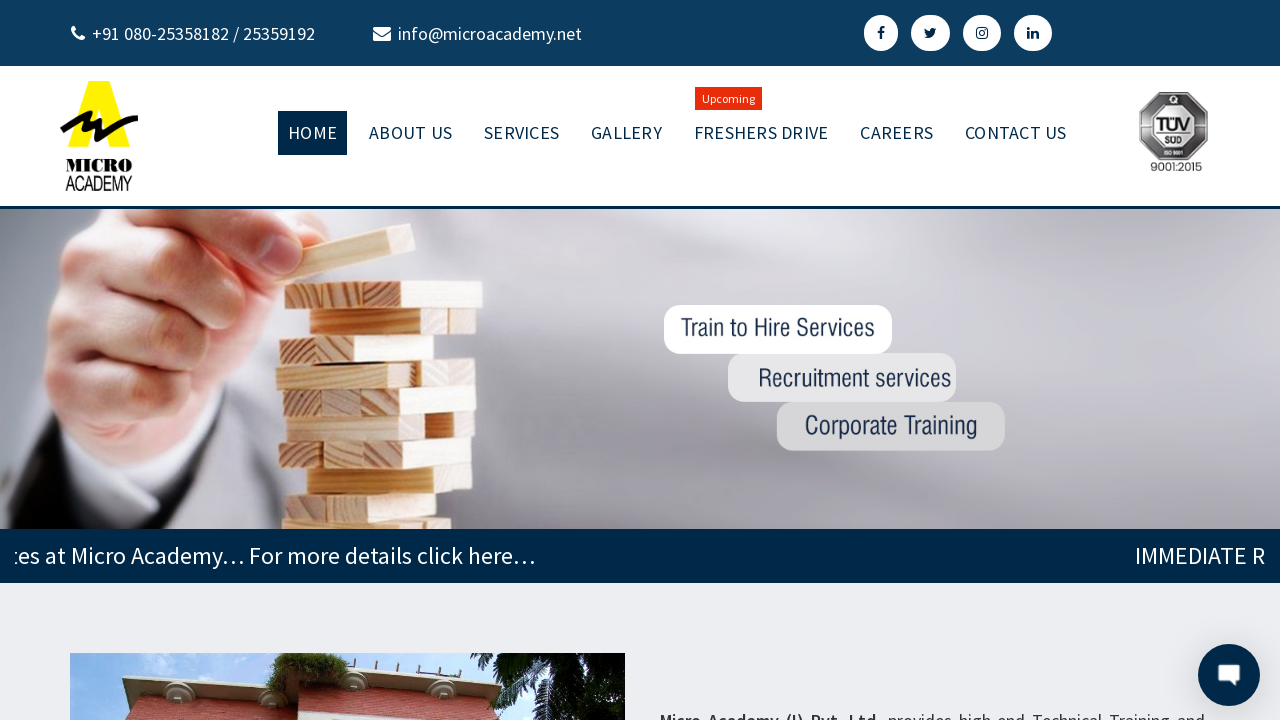

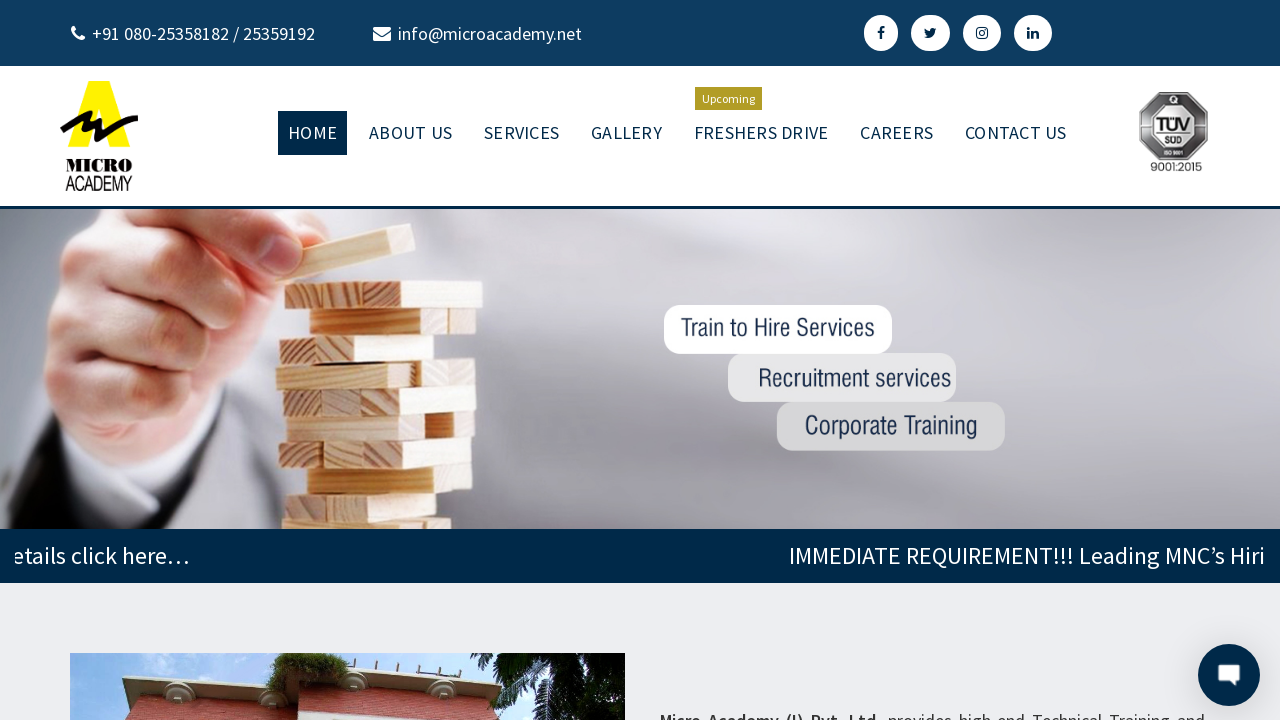